Tests clicking a button identified by class attribute and handling the alert dialog that appears

Starting URL: http://uitestingplayground.com/

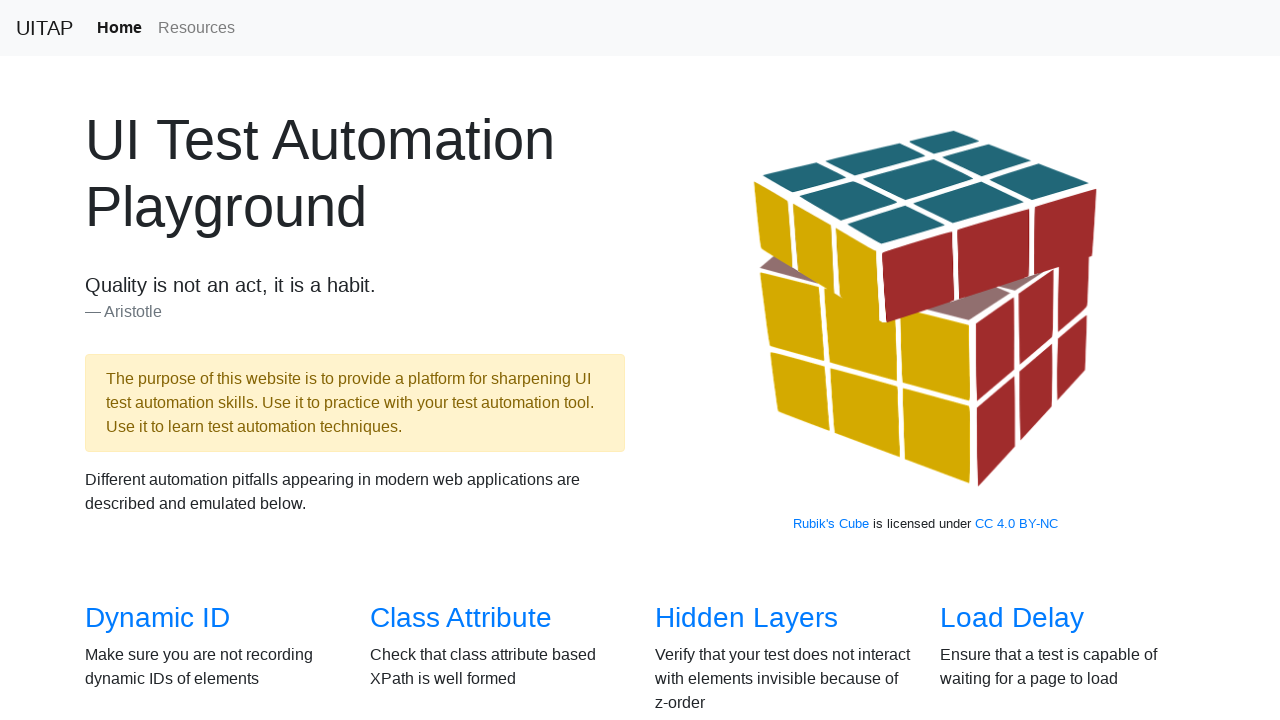

Clicked on 'Class Attribute' link at (461, 618) on text=Class Attribute
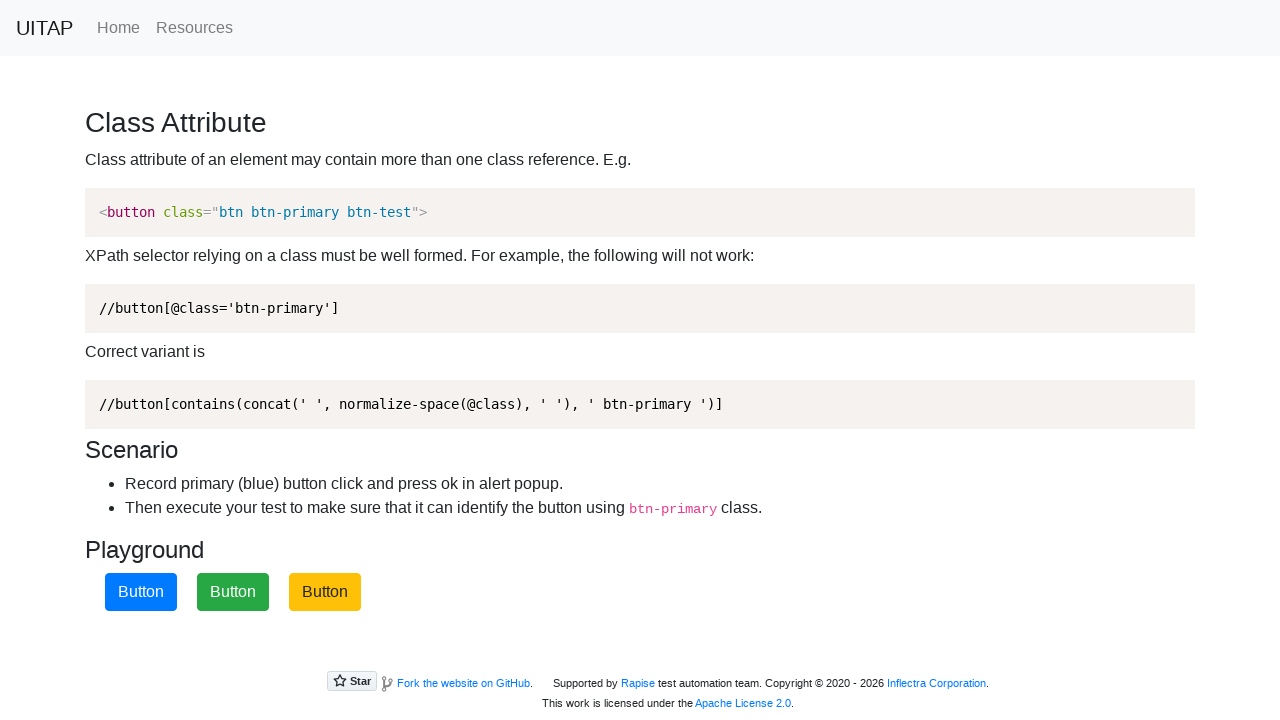

Set up dialog handler to dismiss alert
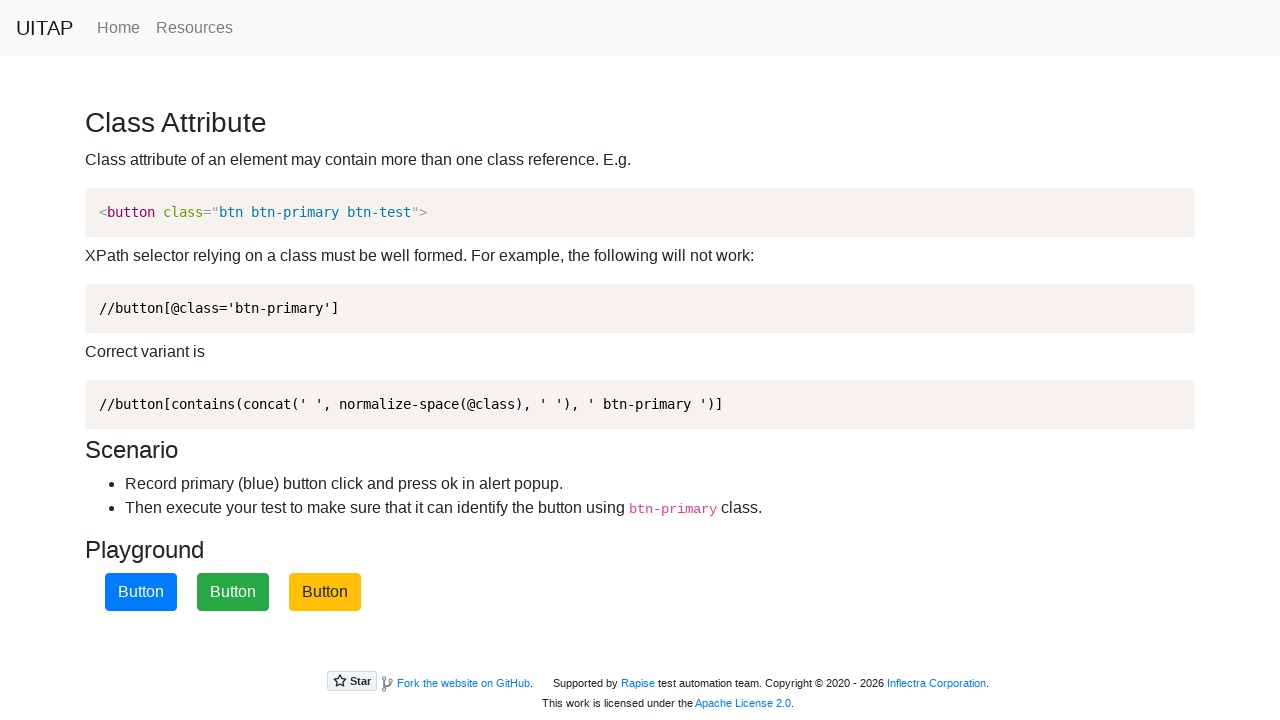

Clicked the primary button (blue button identified by class attribute) at (141, 592) on xpath=//button[contains(concat(' ', normalize-space(@class), ' '), ' btn-primary
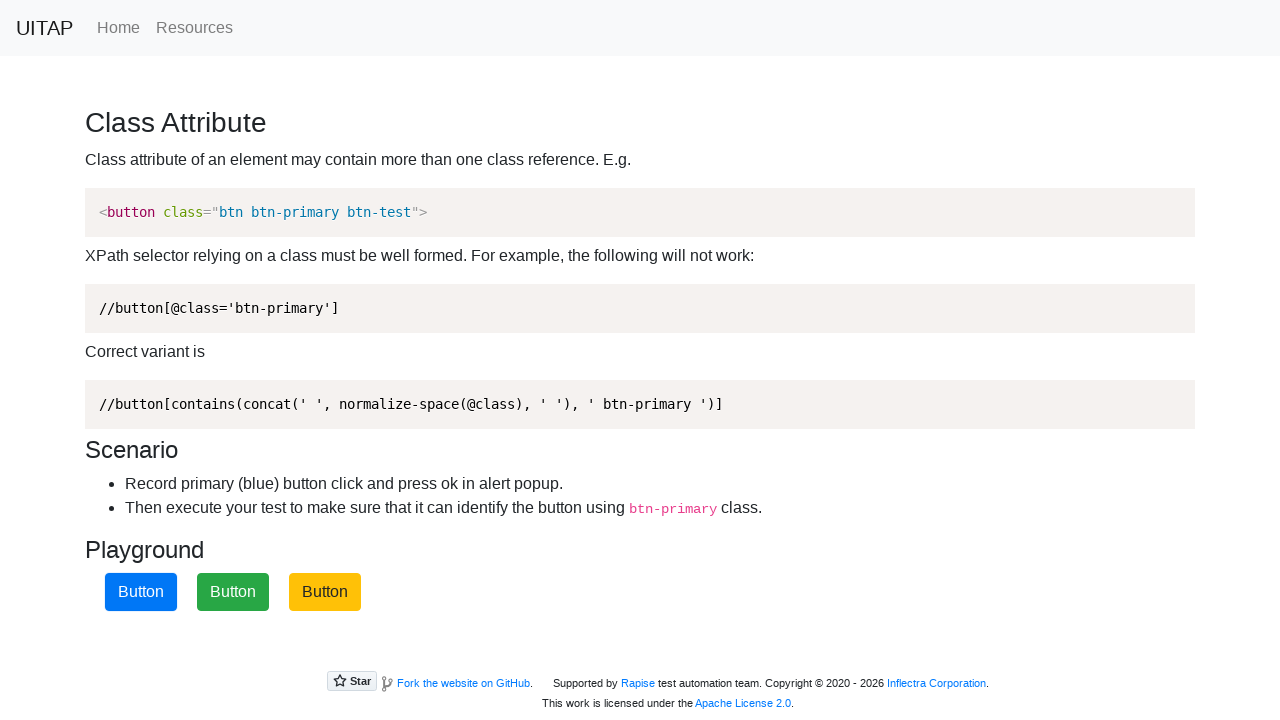

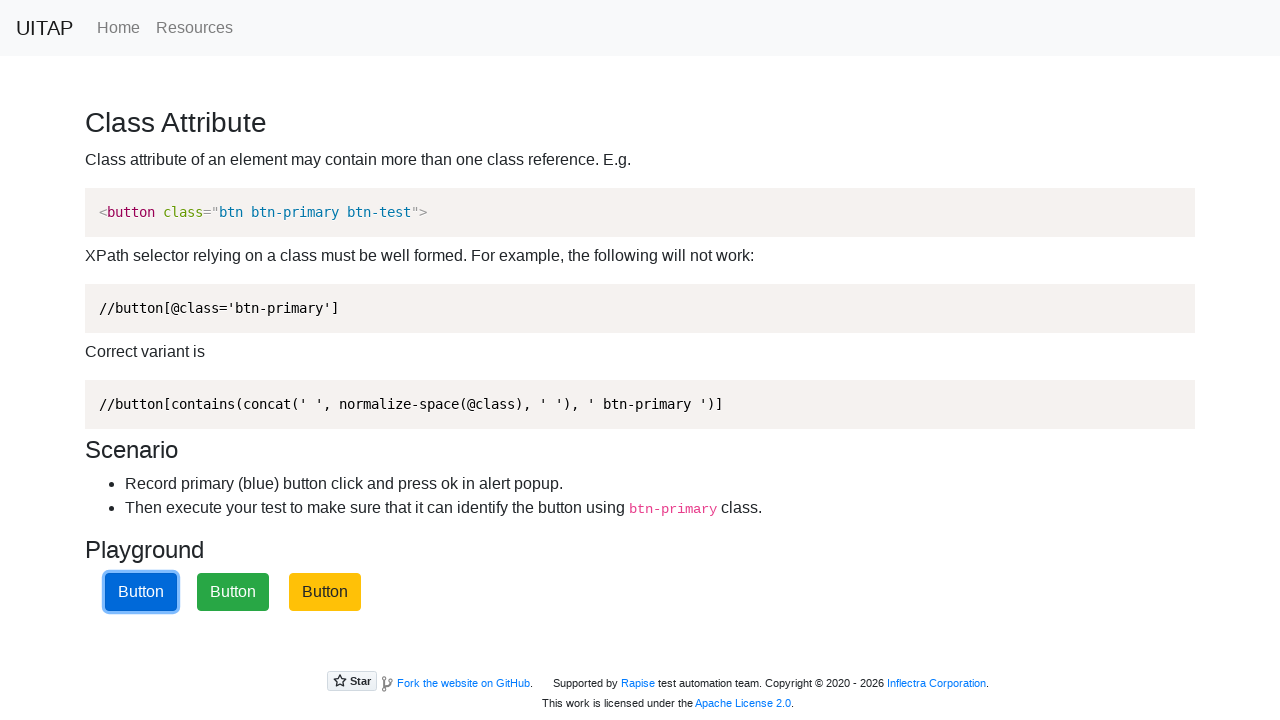